Tests file download functionality by navigating to a download page and clicking on a file link to download it

Starting URL: https://the-internet.herokuapp.com/

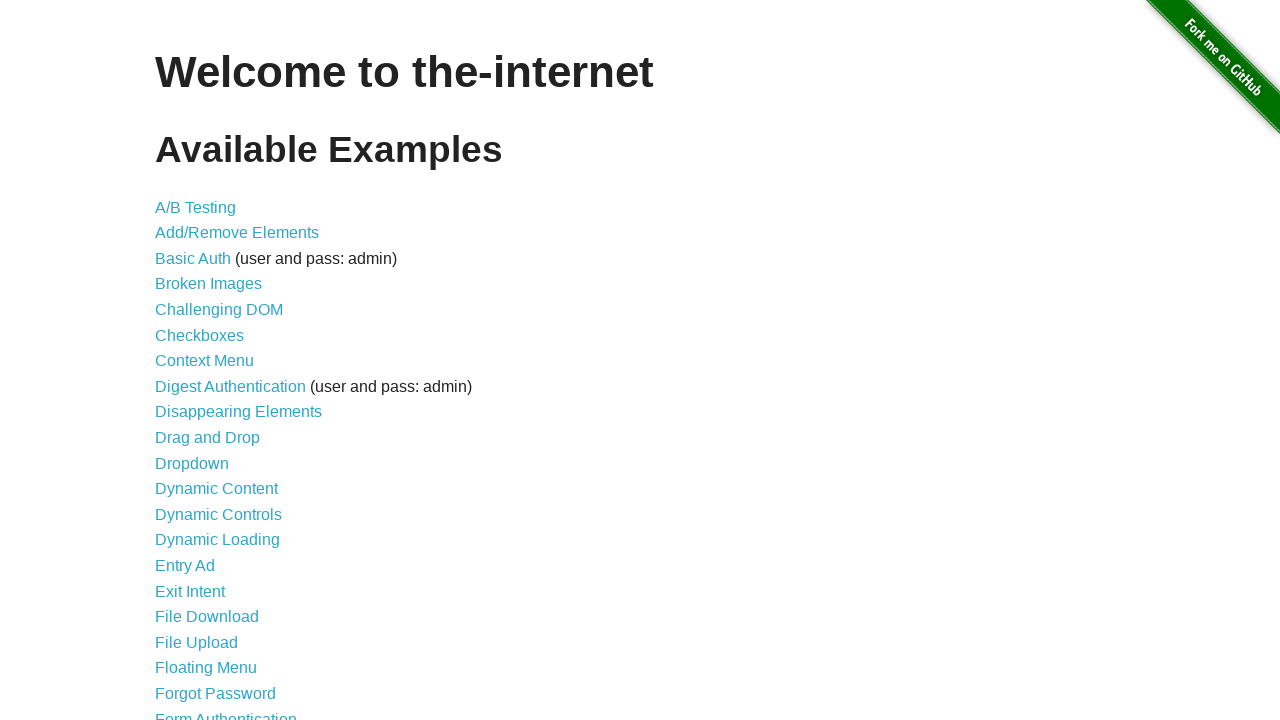

Clicked on File Download link at (207, 617) on a:text('File Download')
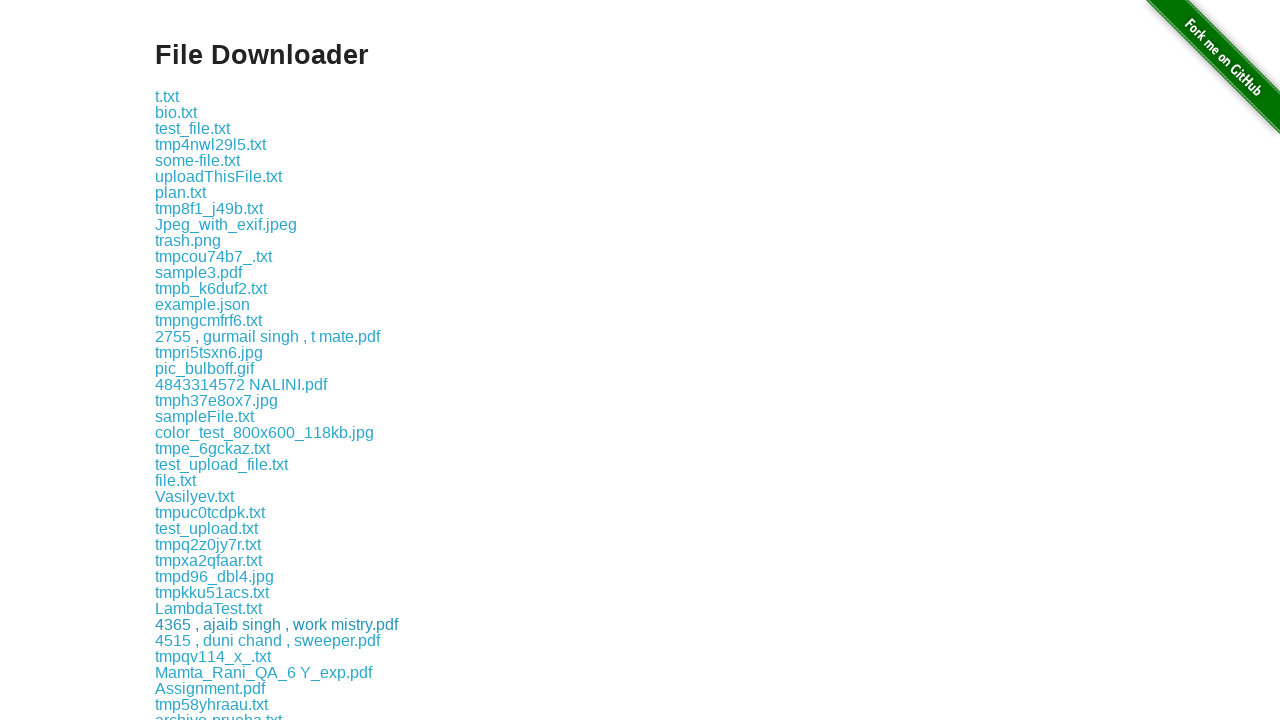

Download page loaded and h3 selector appeared
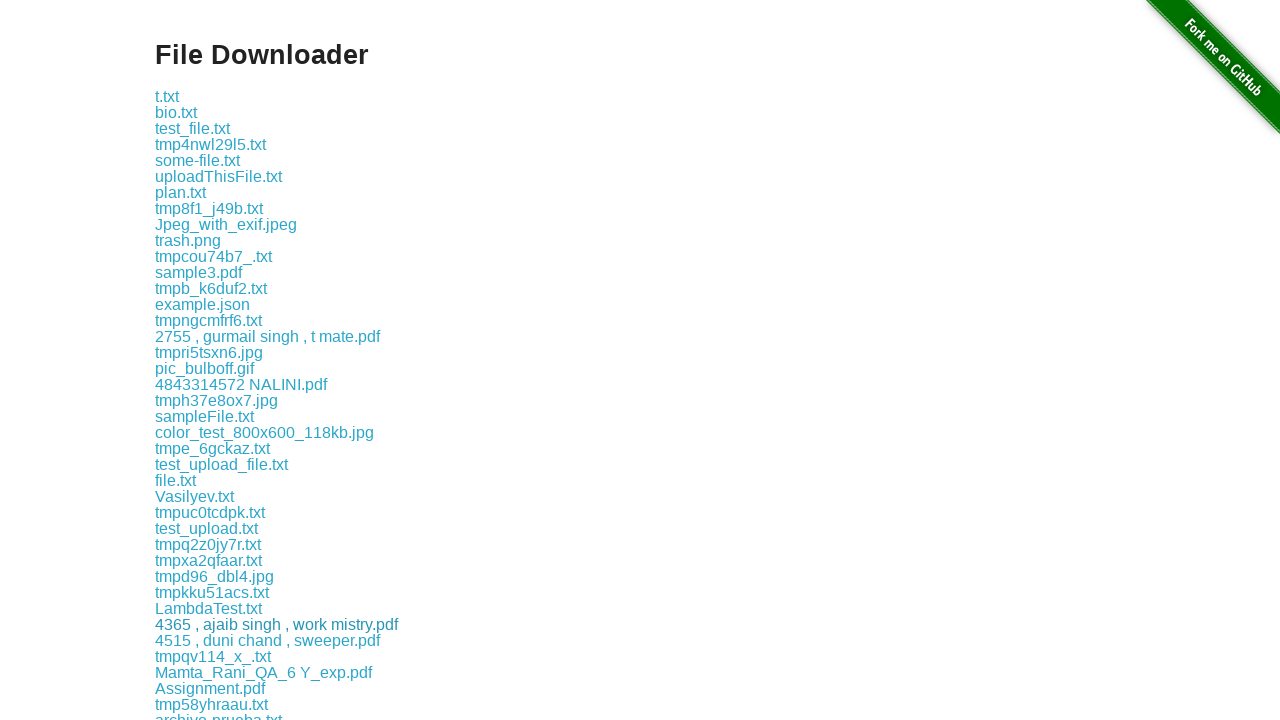

Clicked on test.txt file to download it at (208, 608) on a:text('test.txt')
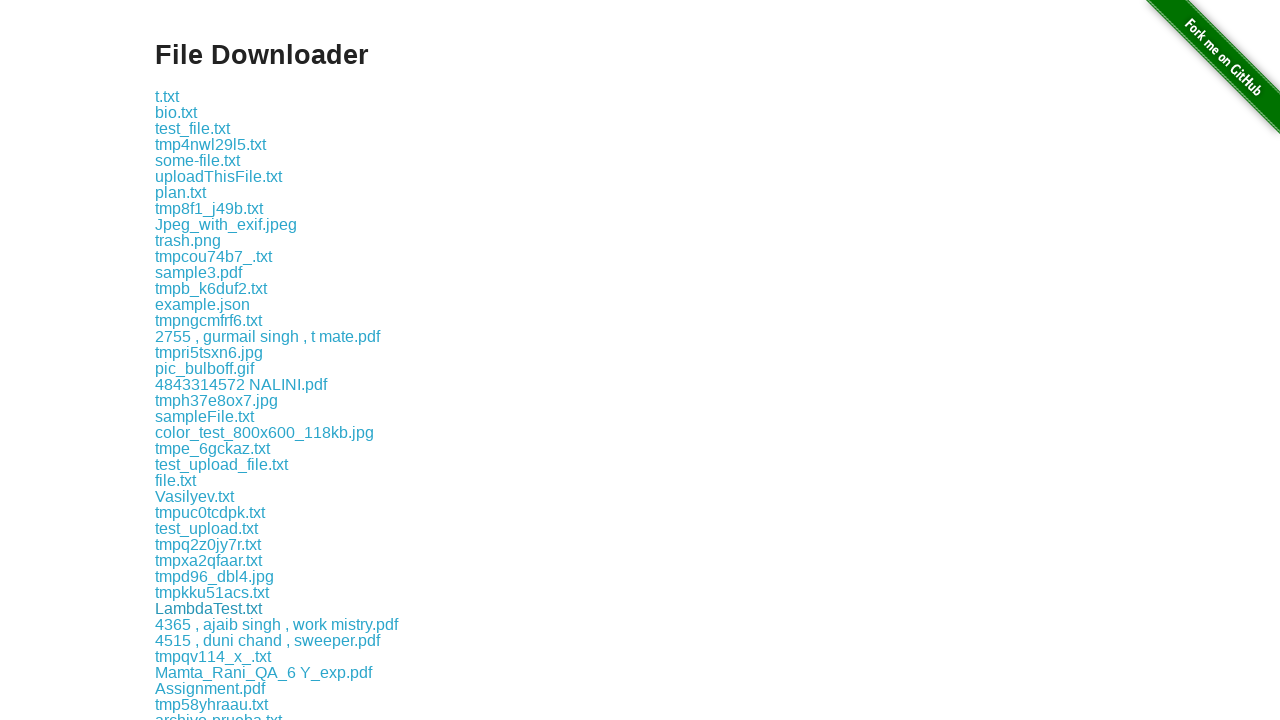

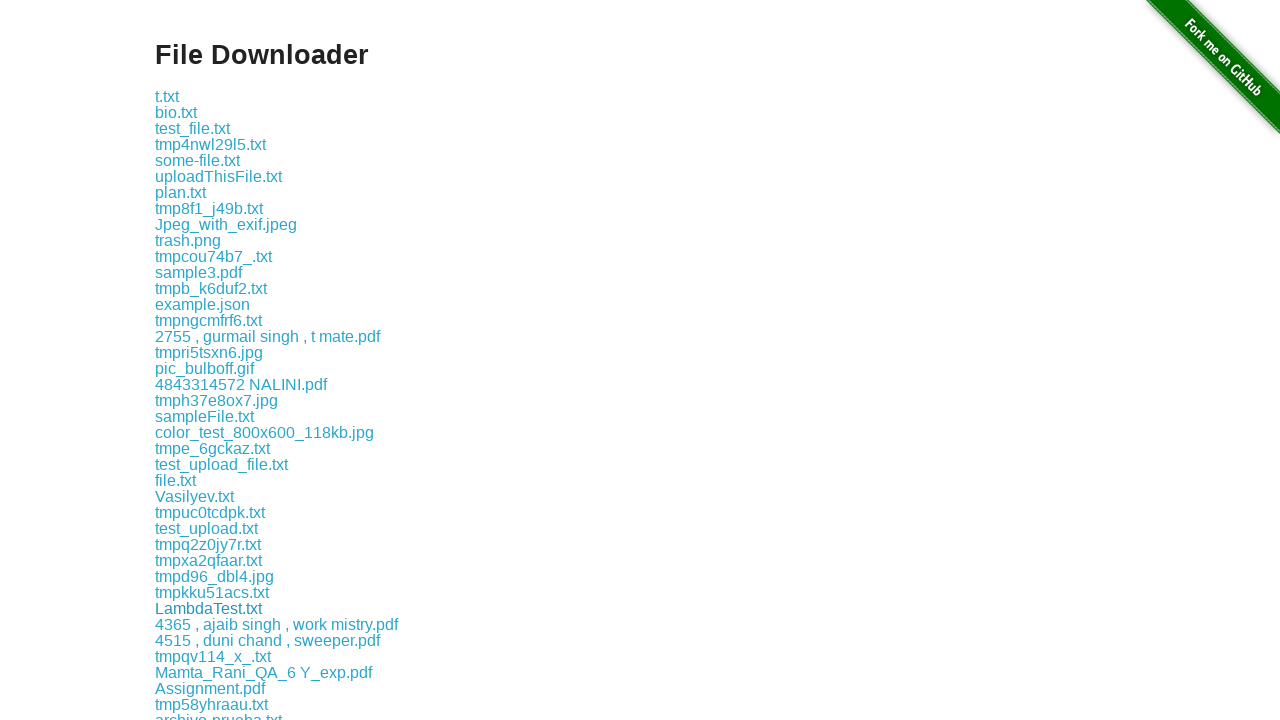